Tests registration form filling with various fields including name, address, email, phone, gender, hobbies, languages, skills, country, date of birth, and password

Starting URL: http://demo.automationtesting.in/Register.html

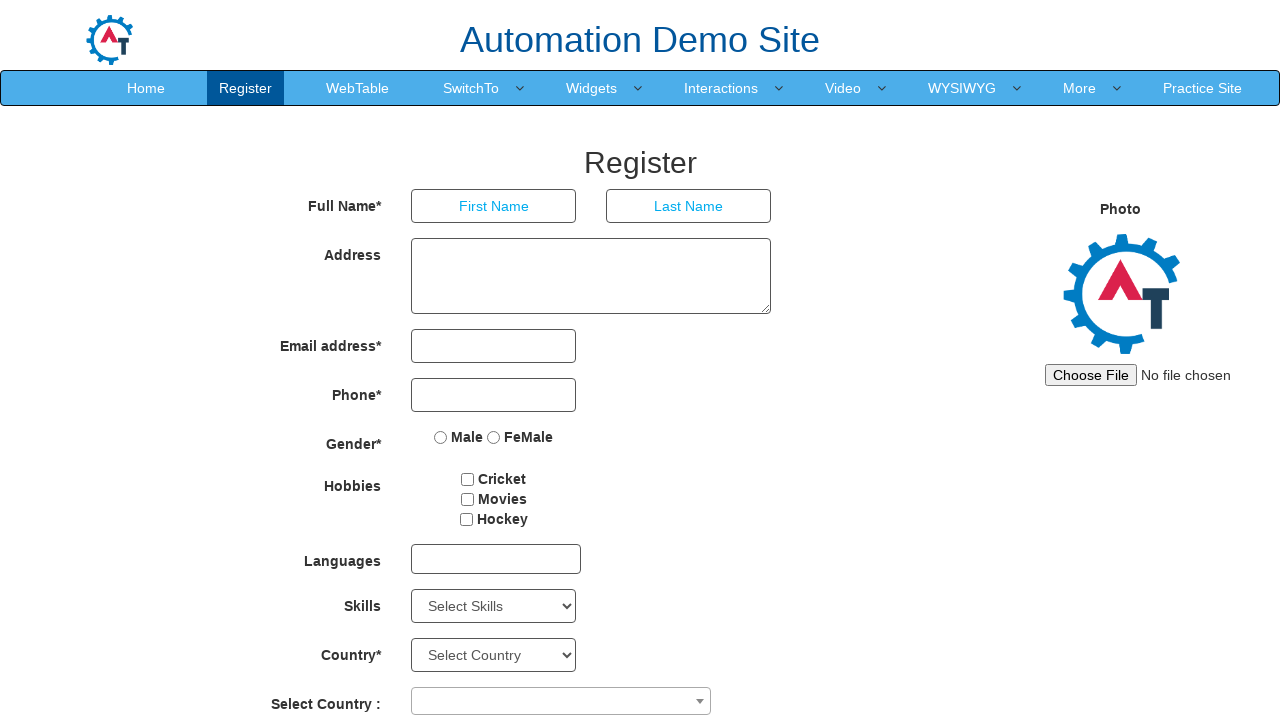

Filled first name field with 'John' on input[ng-model='FirstName']
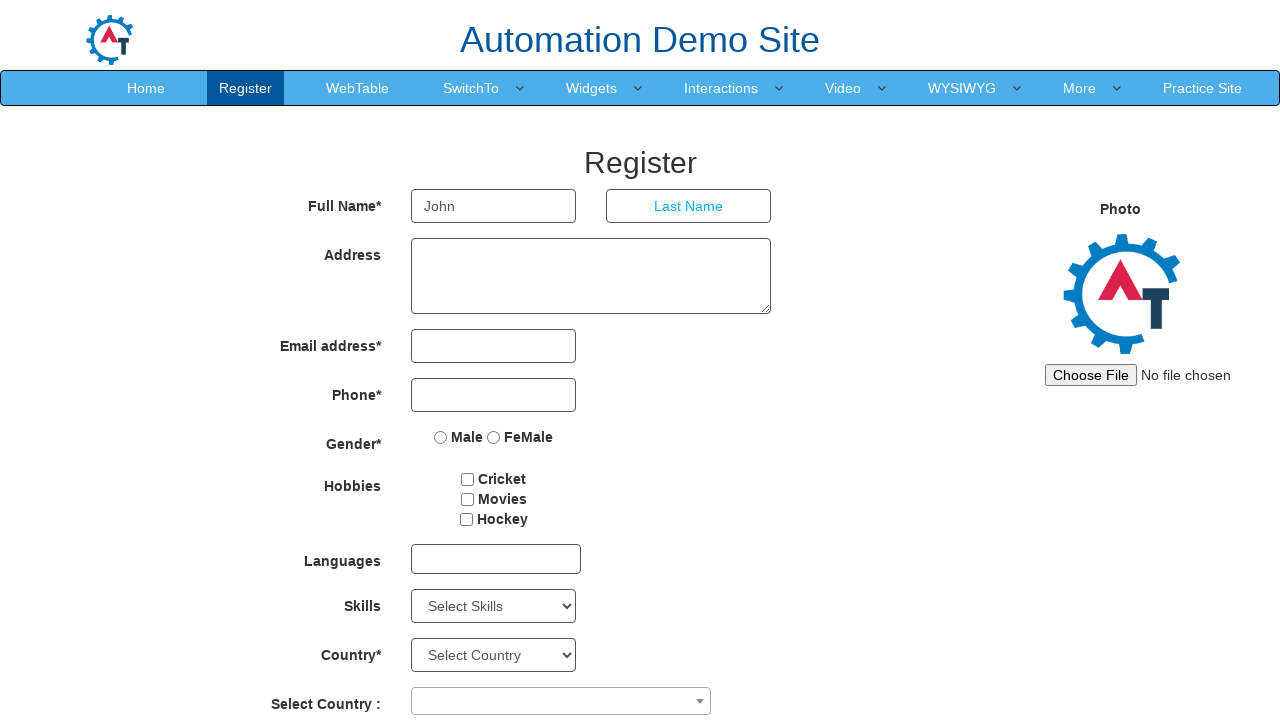

Filled last name field with 'Smith' on input[ng-model='LastName']
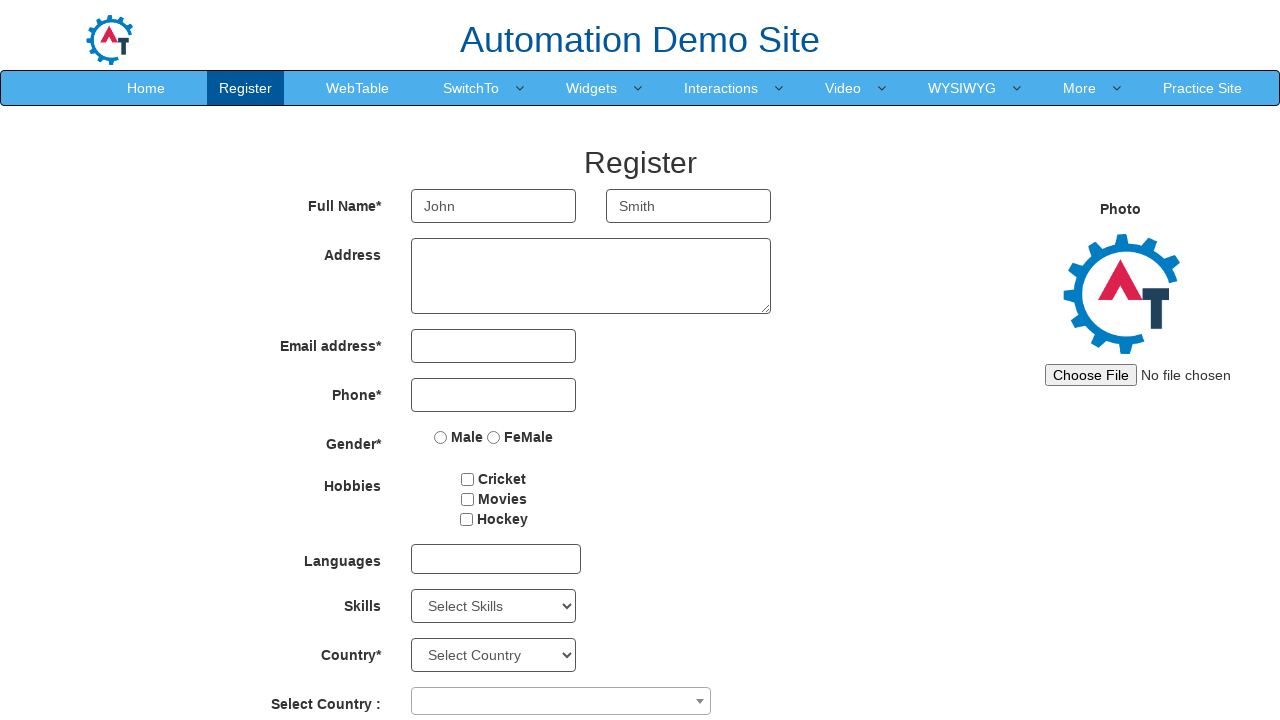

Filled address field with '123 Test Street, Test City' on textarea[ng-model='Adress']
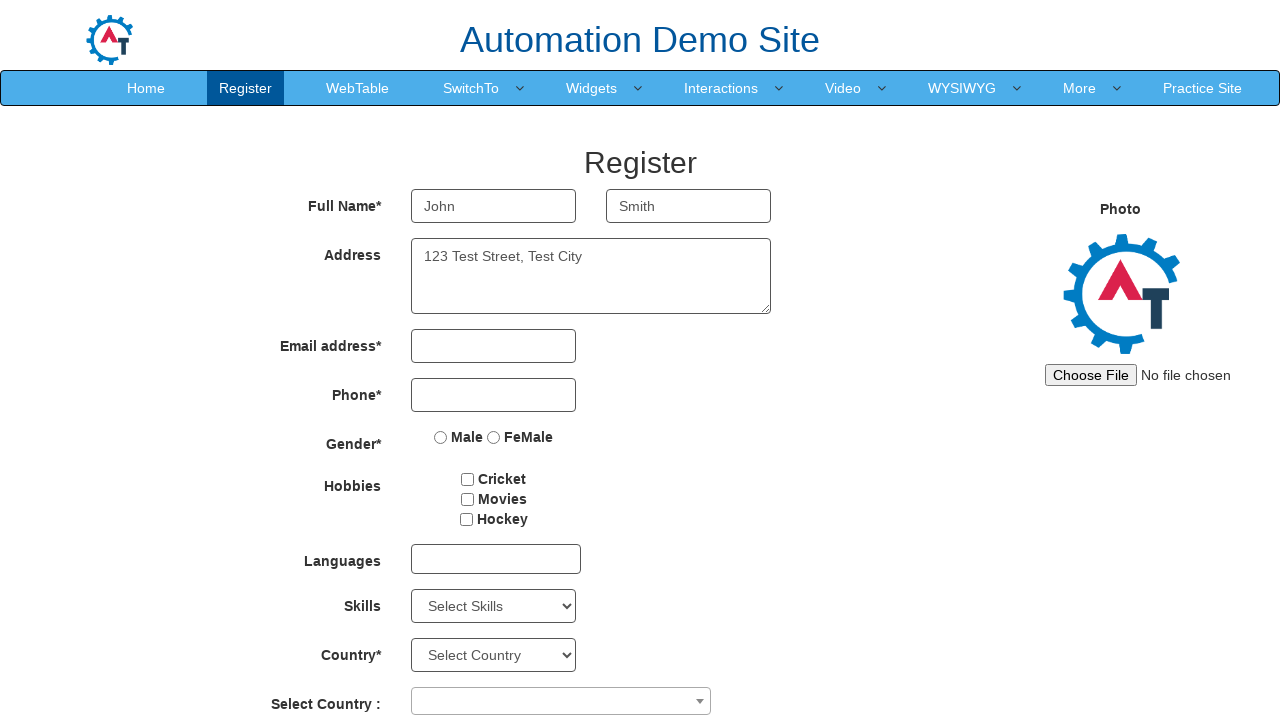

Filled email field with 'testuser@example.com' on input[ng-model='EmailAdress']
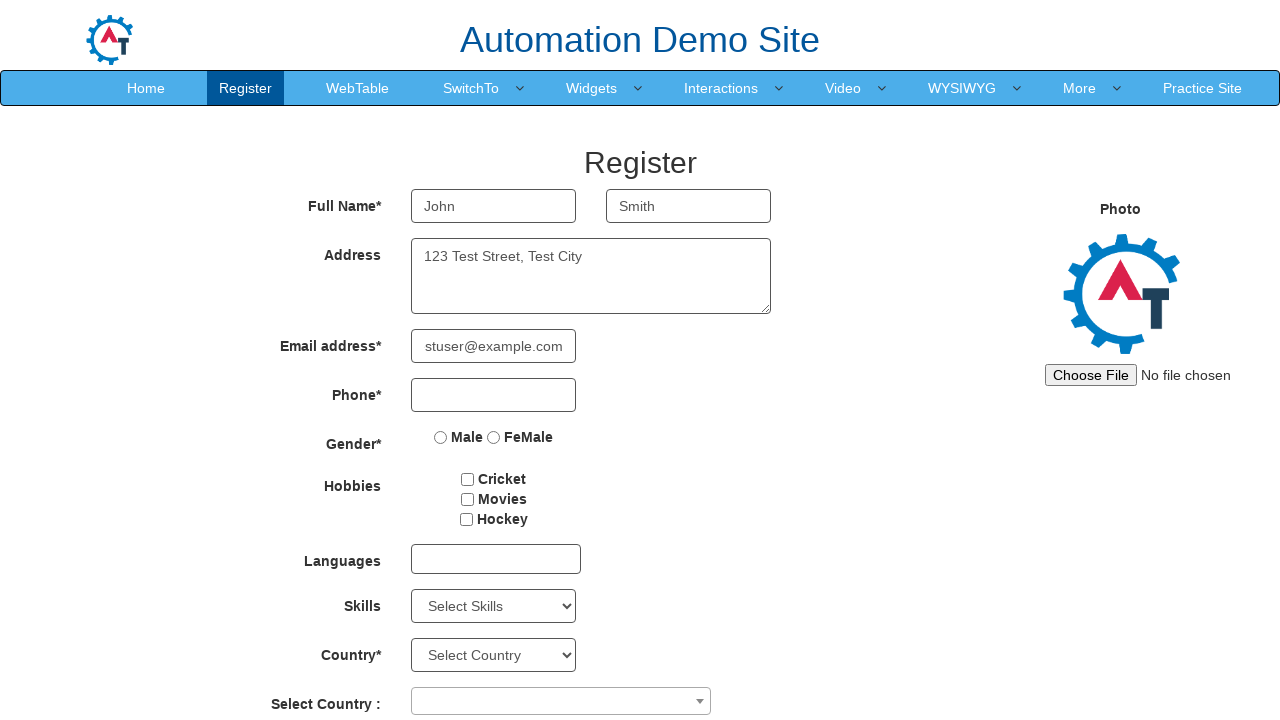

Filled phone number field with '1234567890' on input[ng-model='Phone']
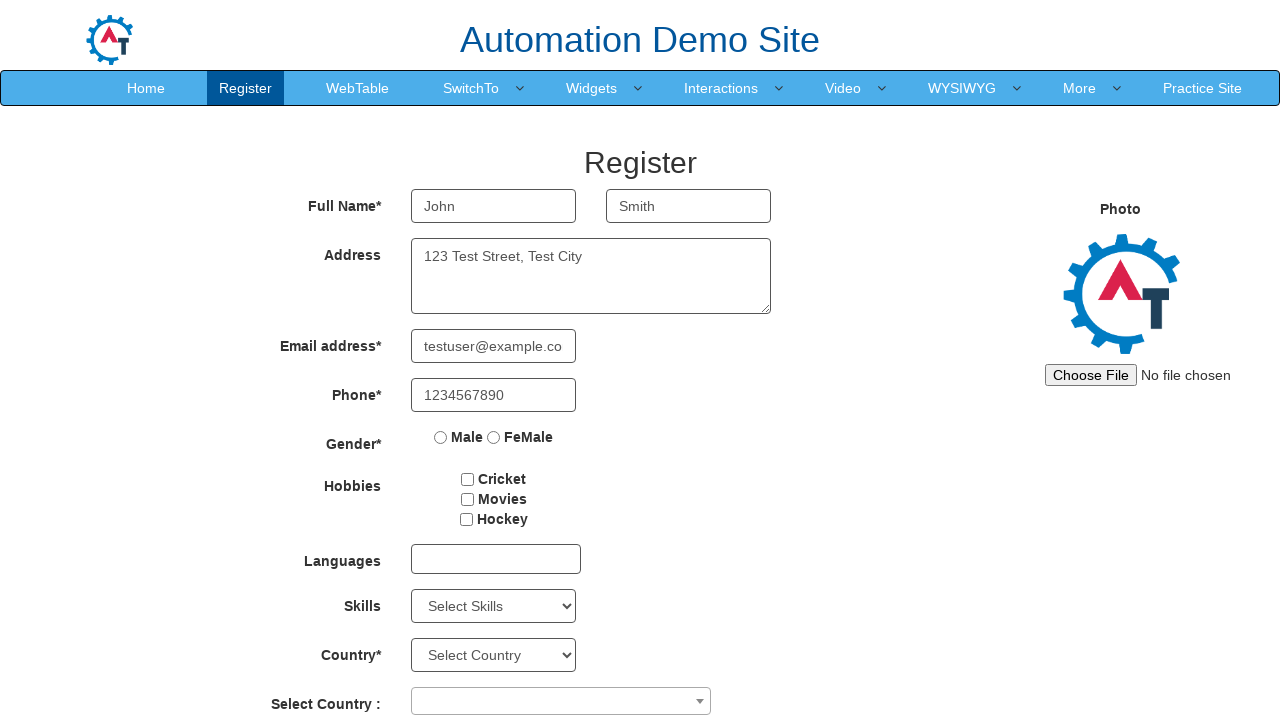

Selected Male gender option at (441, 437) on input[value='Male']
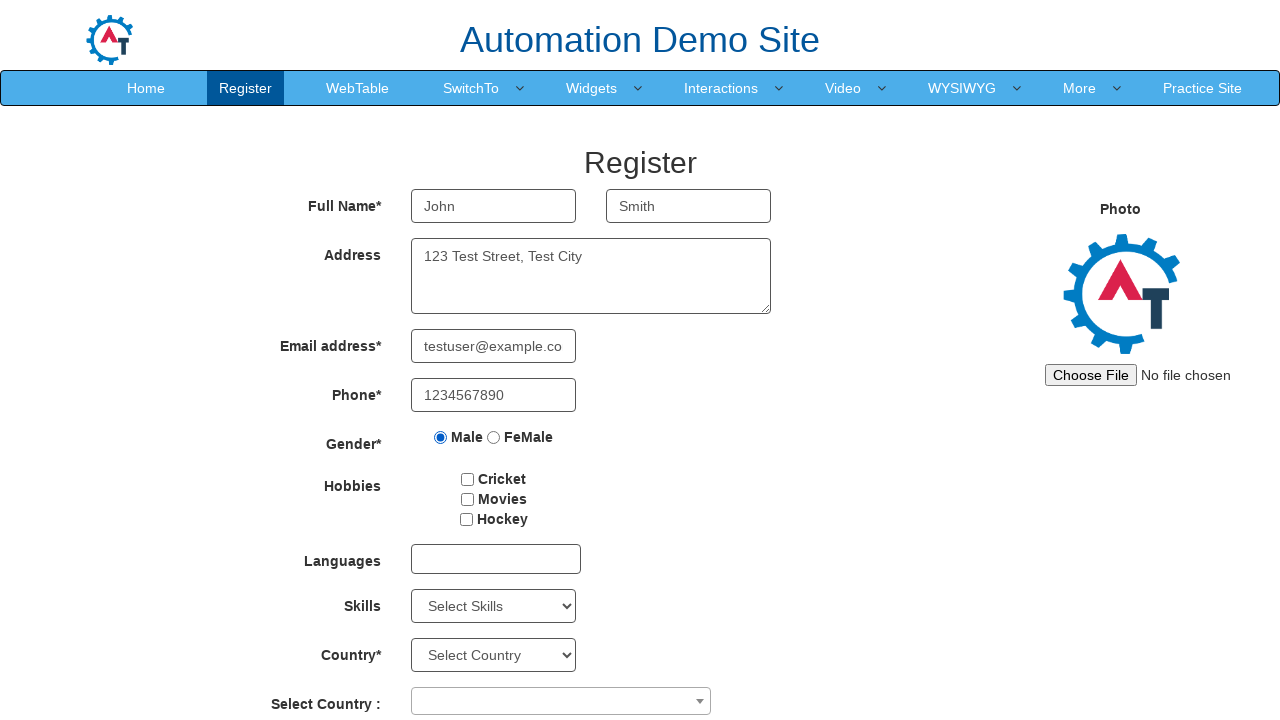

Selected Cricket hobby checkbox at (468, 479) on input[value='Cricket']
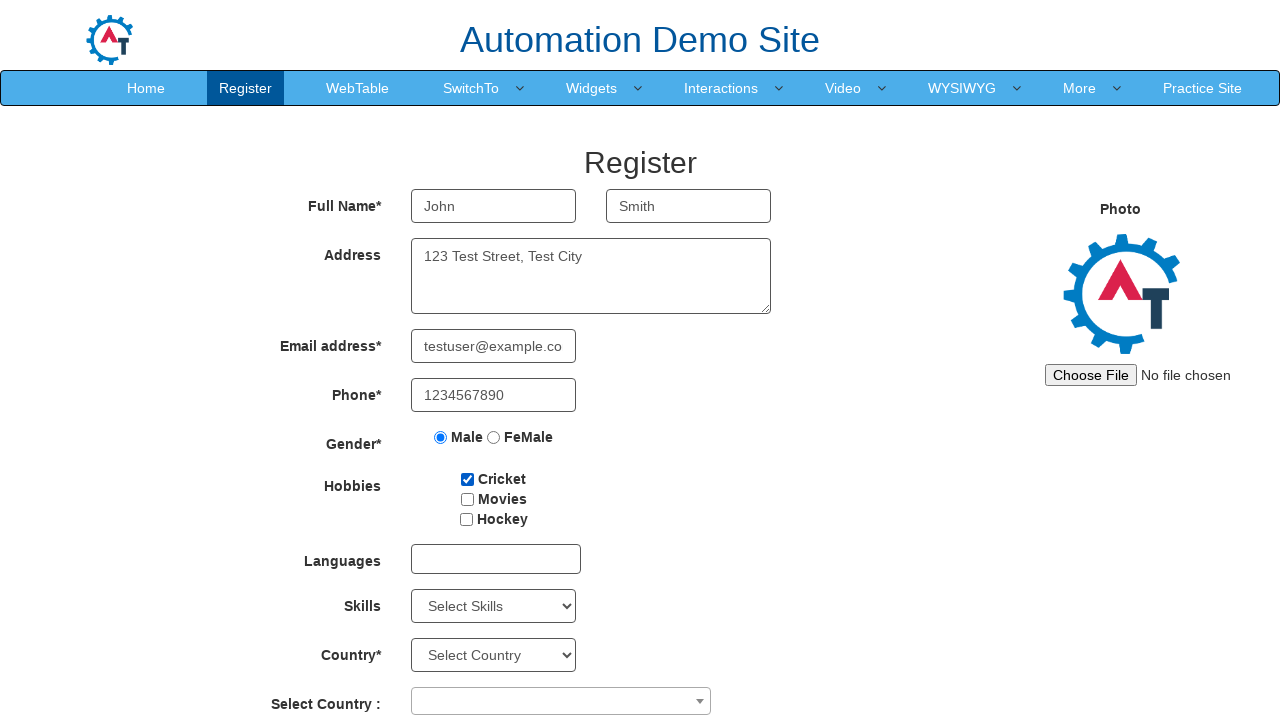

Opened languages dropdown menu at (496, 559) on #msdd
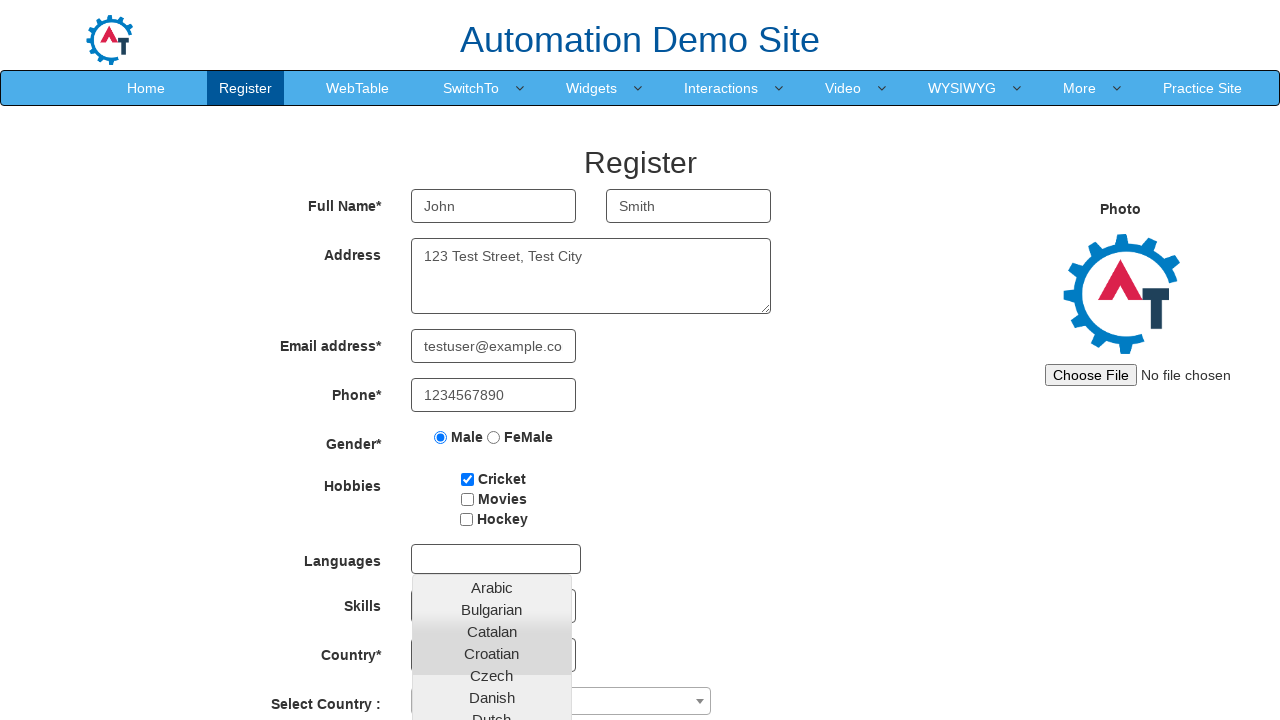

Selected English from languages dropdown at (492, 457) on xpath=//a[text()='English']
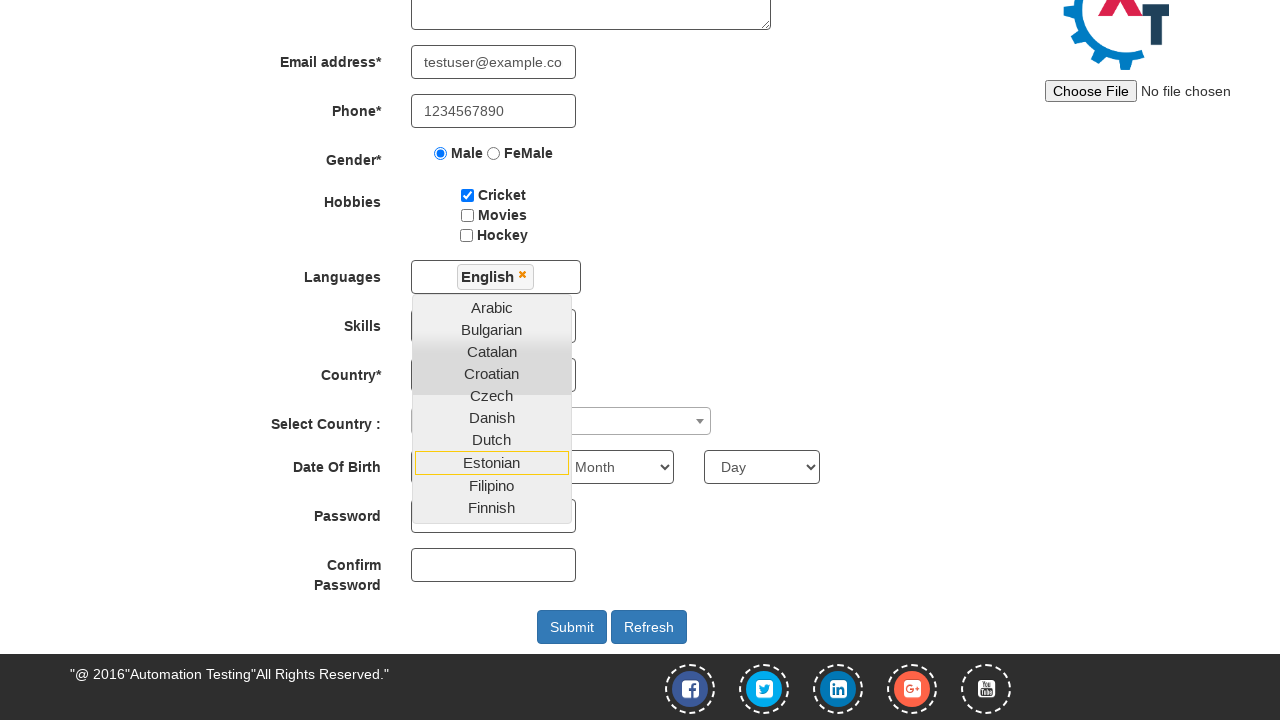

Clicked on Skills label to close languages dropdown at (323, 322) on label:has-text('Skills')
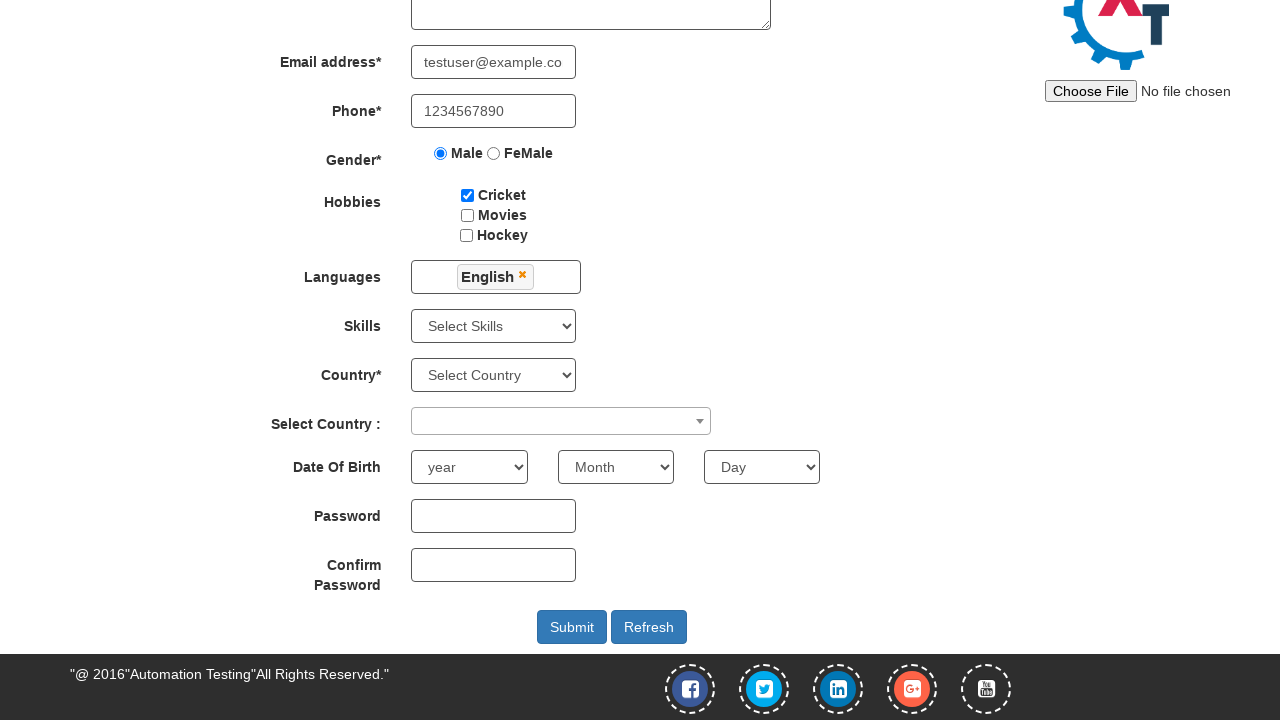

Selected Java from Skills dropdown on #Skills
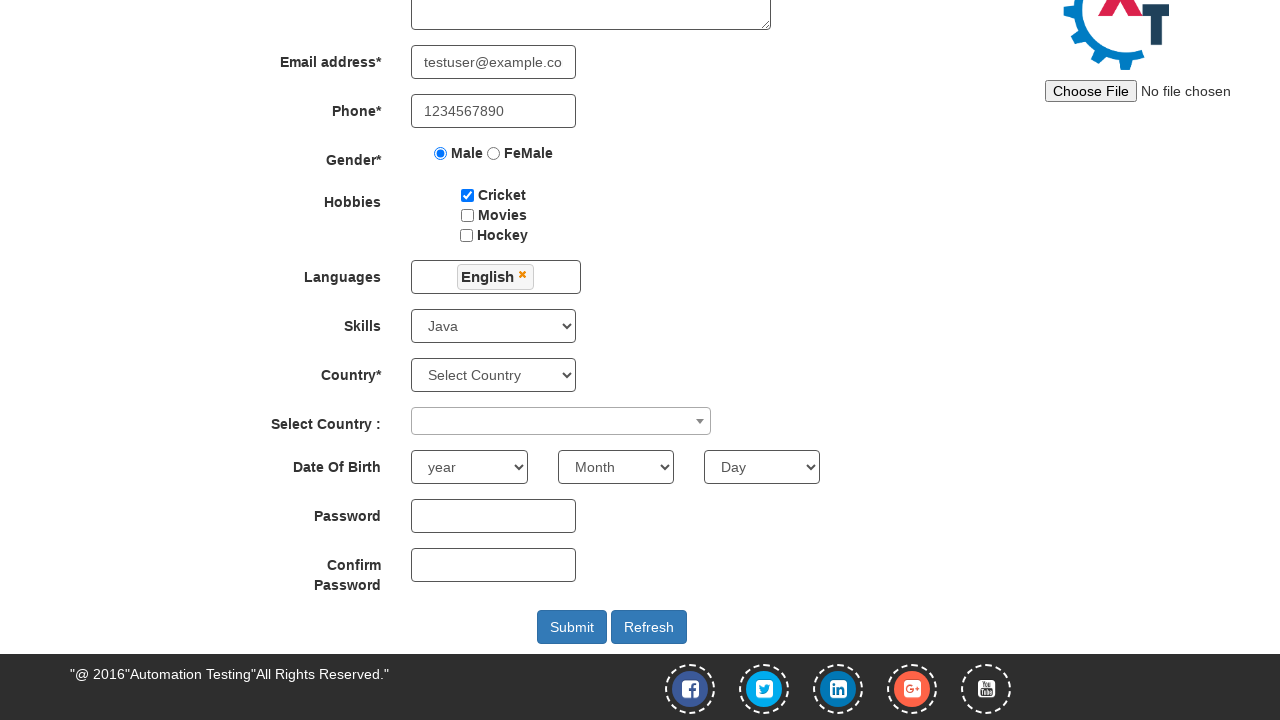

Opened country selection dropdown at (561, 421) on span[role='combobox']
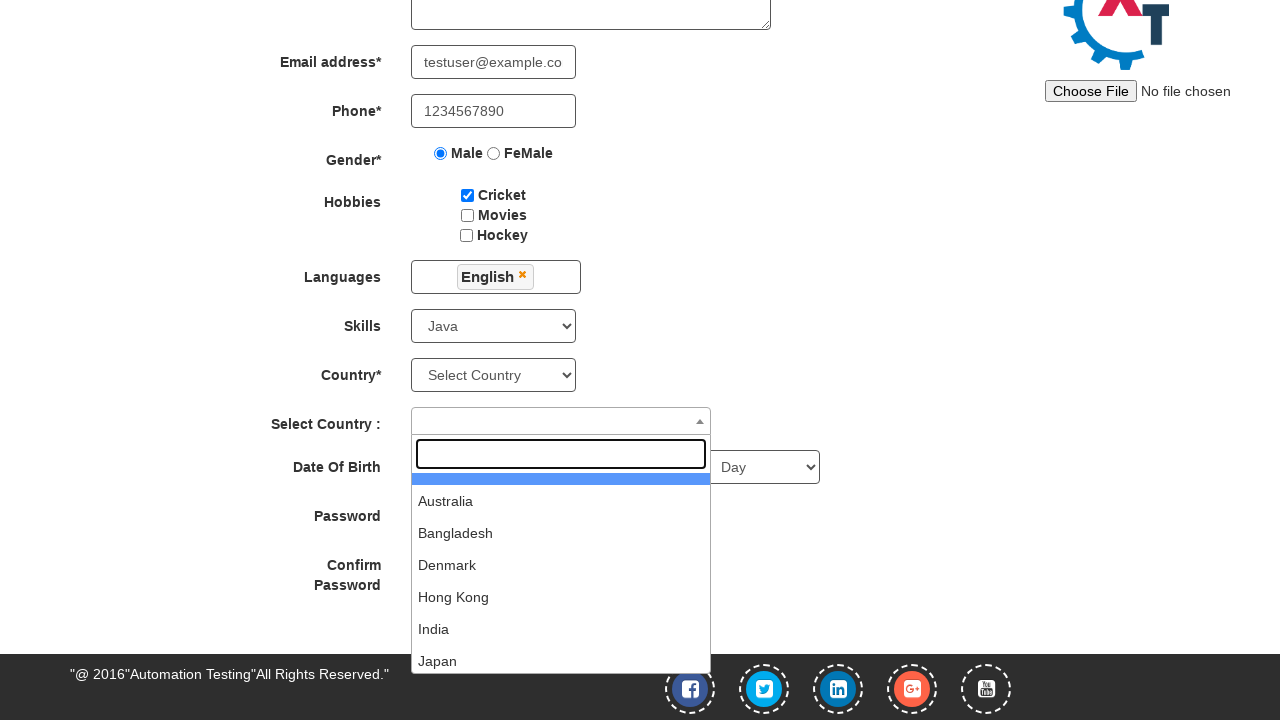

Typed 'United States' in country search field on input.select2-search__field
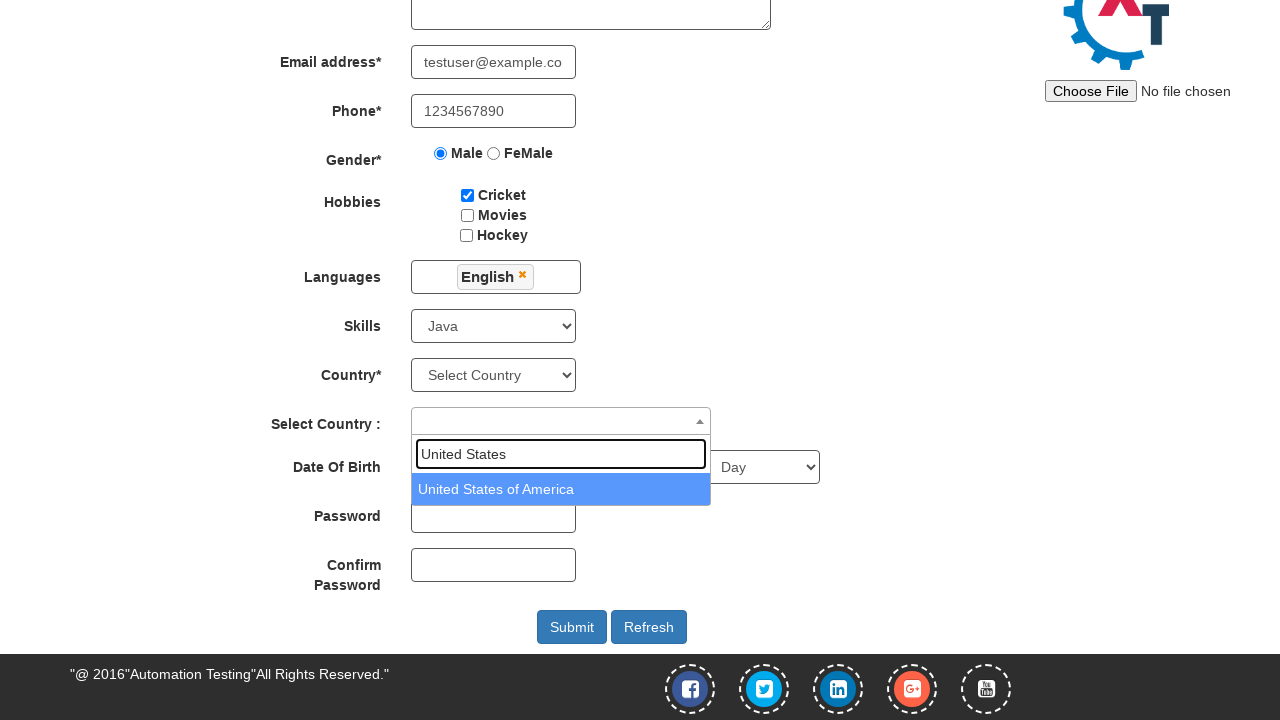

Pressed Enter to confirm United States selection
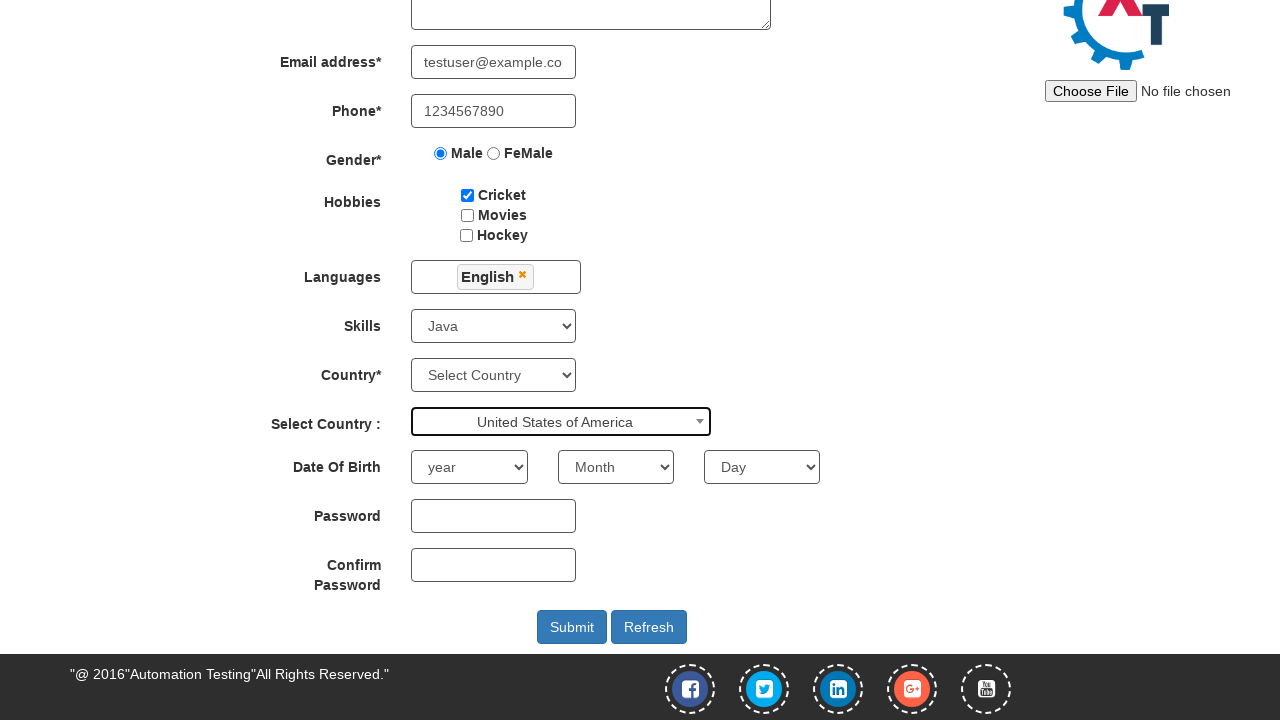

Selected birth year 1990 on #yearbox
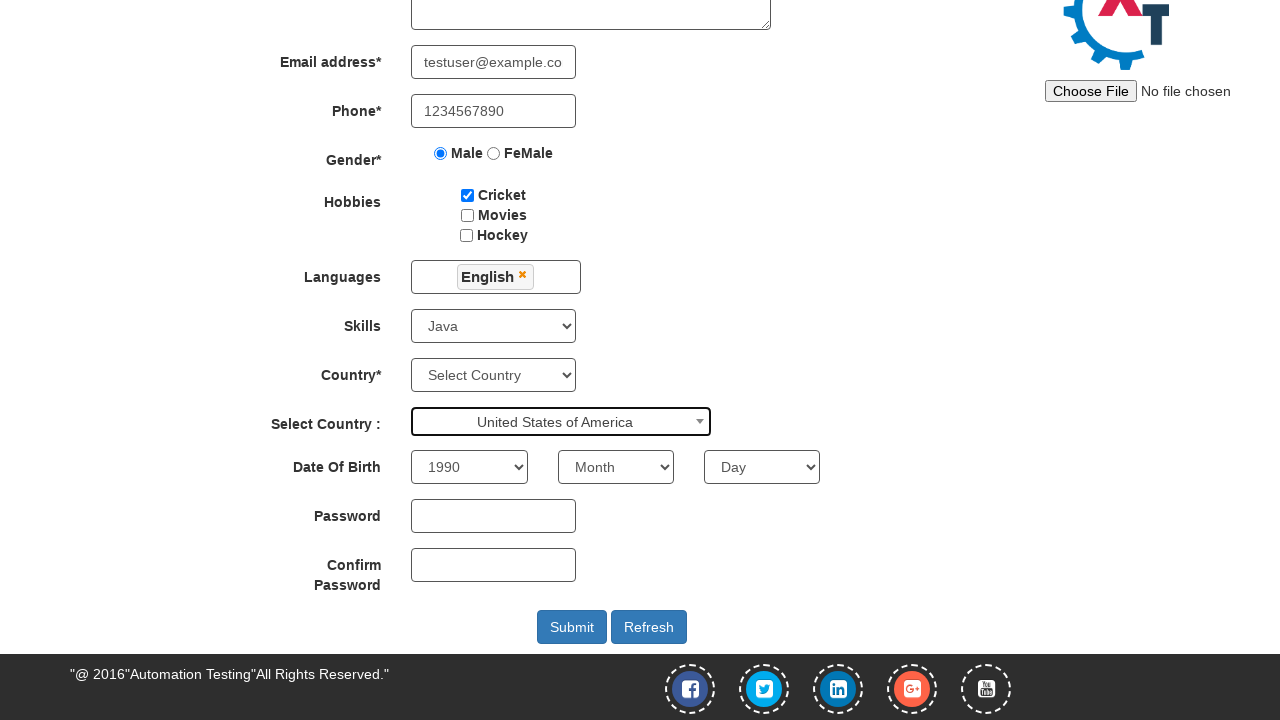

Selected birth month January on select[ng-model='monthbox']
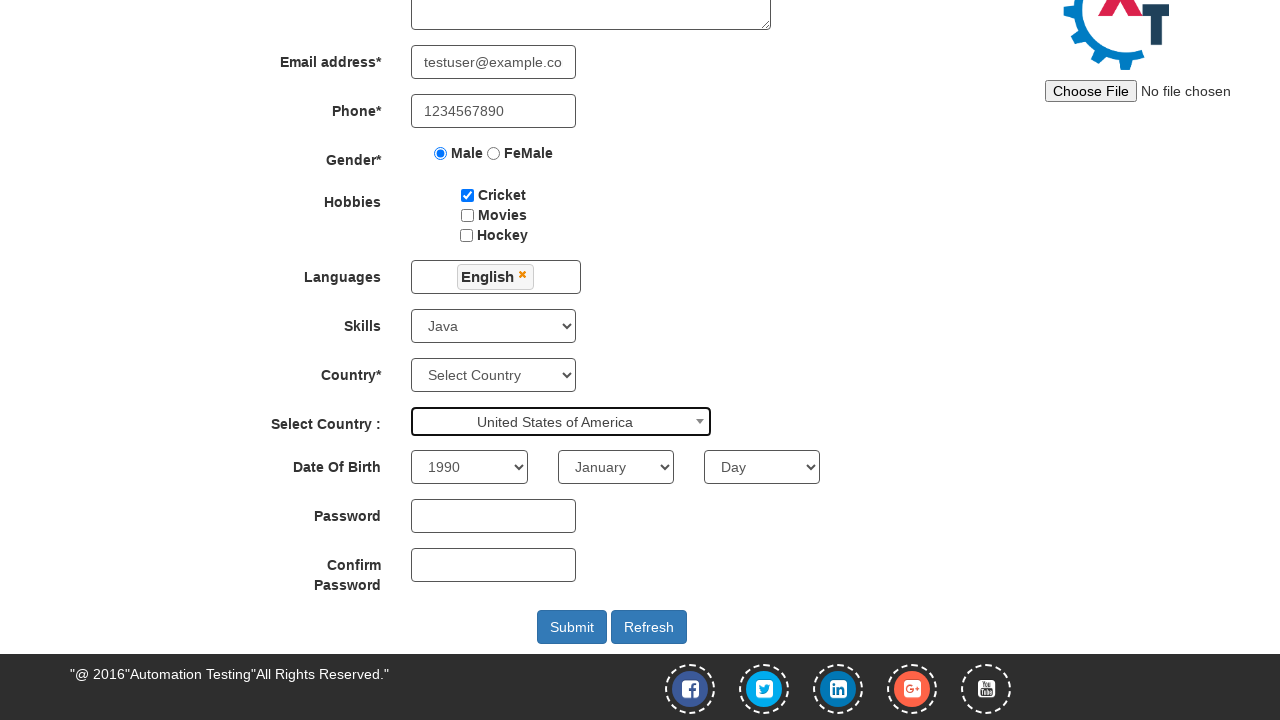

Selected birth day 15 on #daybox
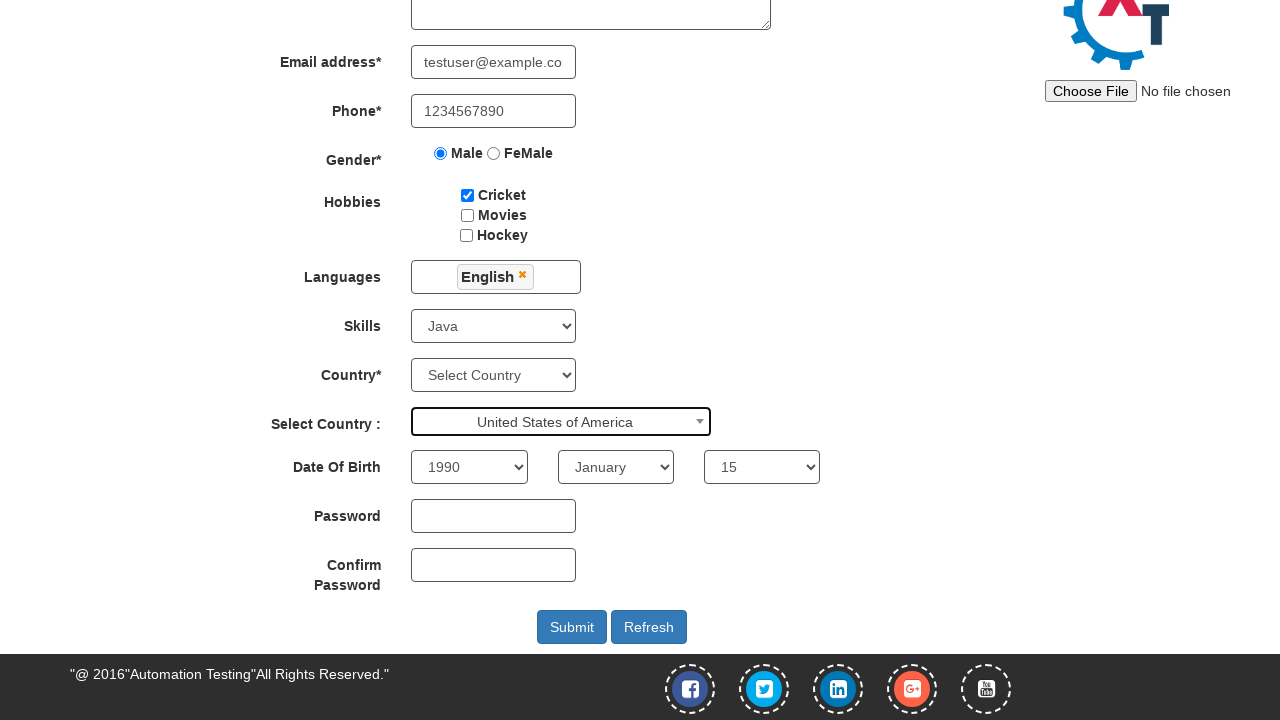

Filled password field with 'Test@123' on #firstpassword
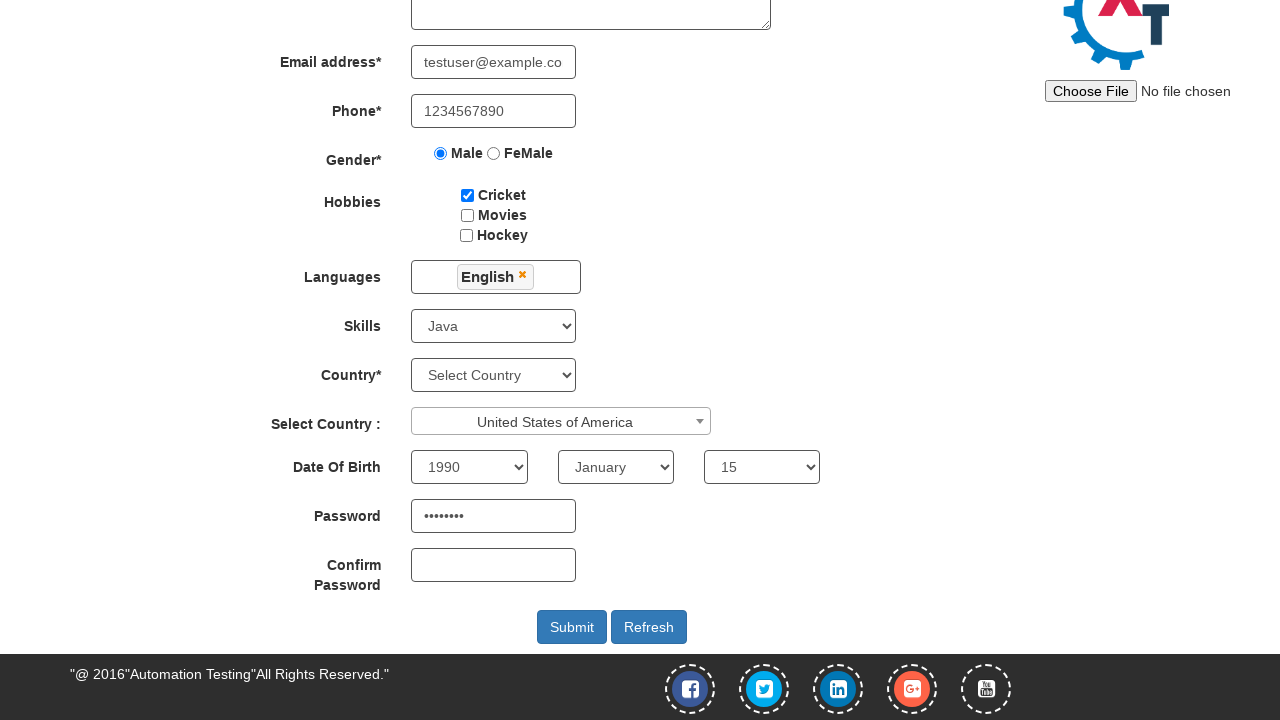

Filled confirm password field with 'Test@123' on #secondpassword
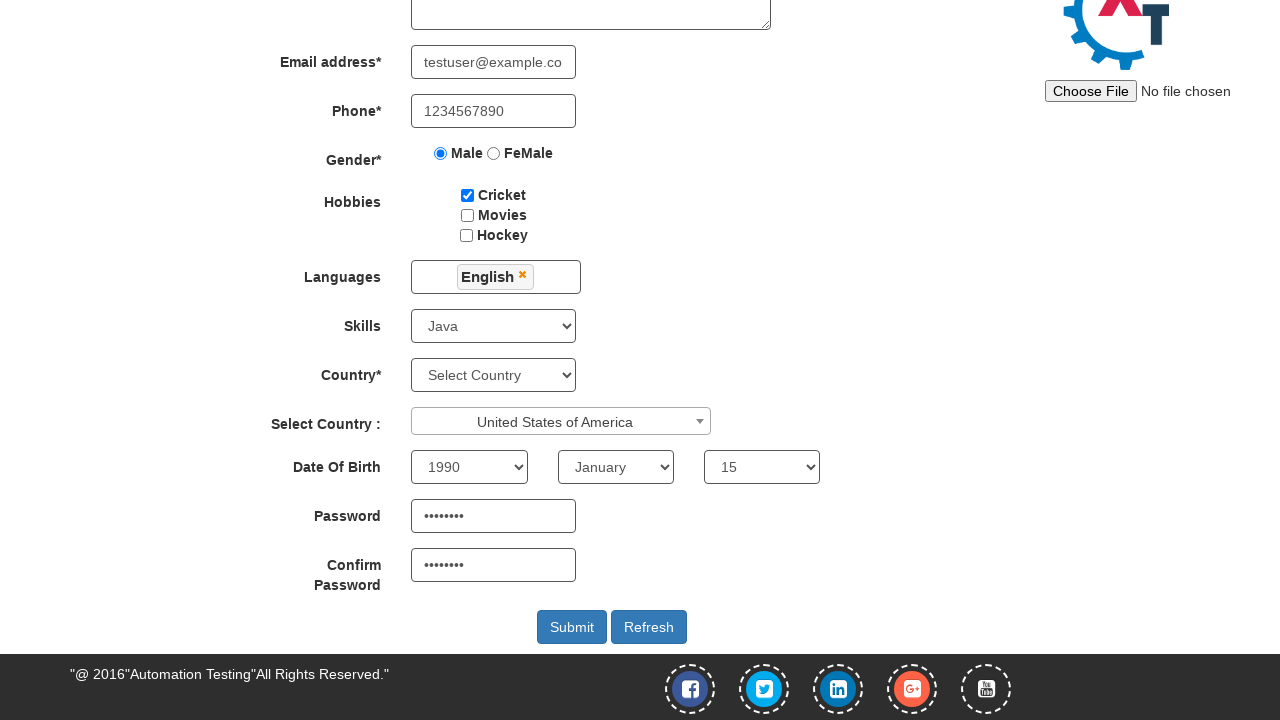

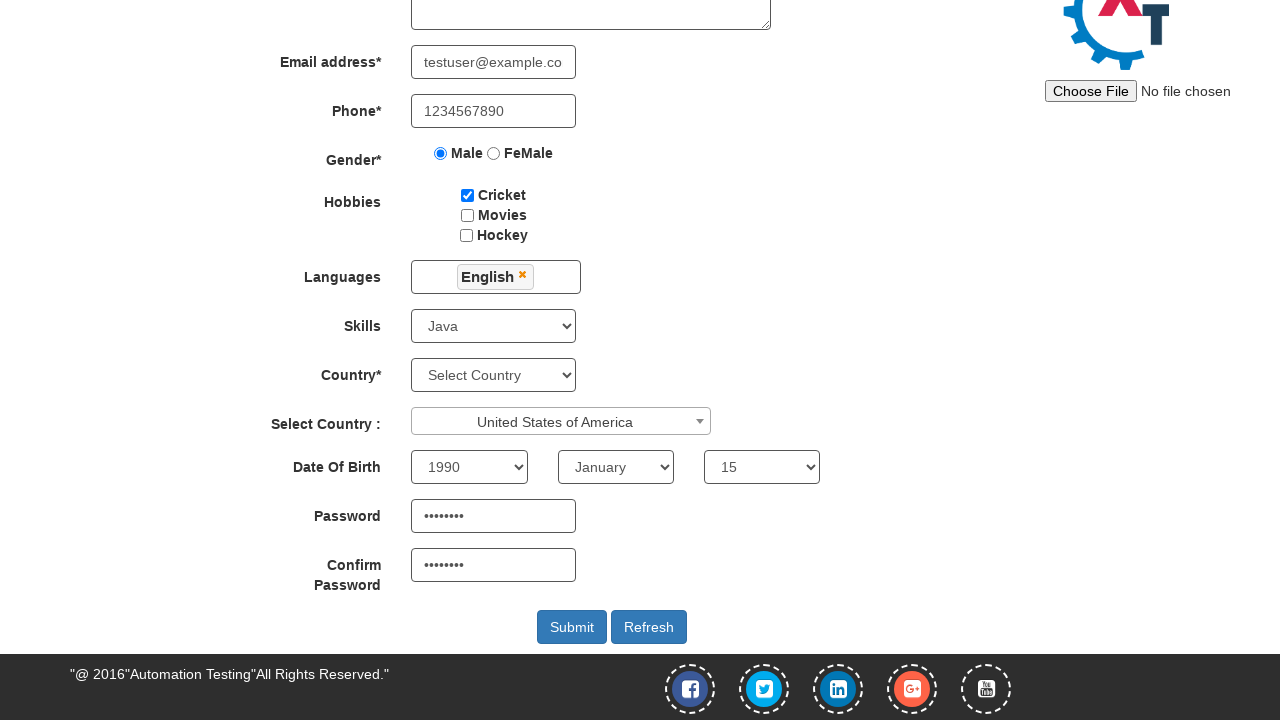